Tests that clicking Browse Languages menu and then the Z submenu displays languages starting with the letter Z

Starting URL: https://www.99-bottles-of-beer.net/

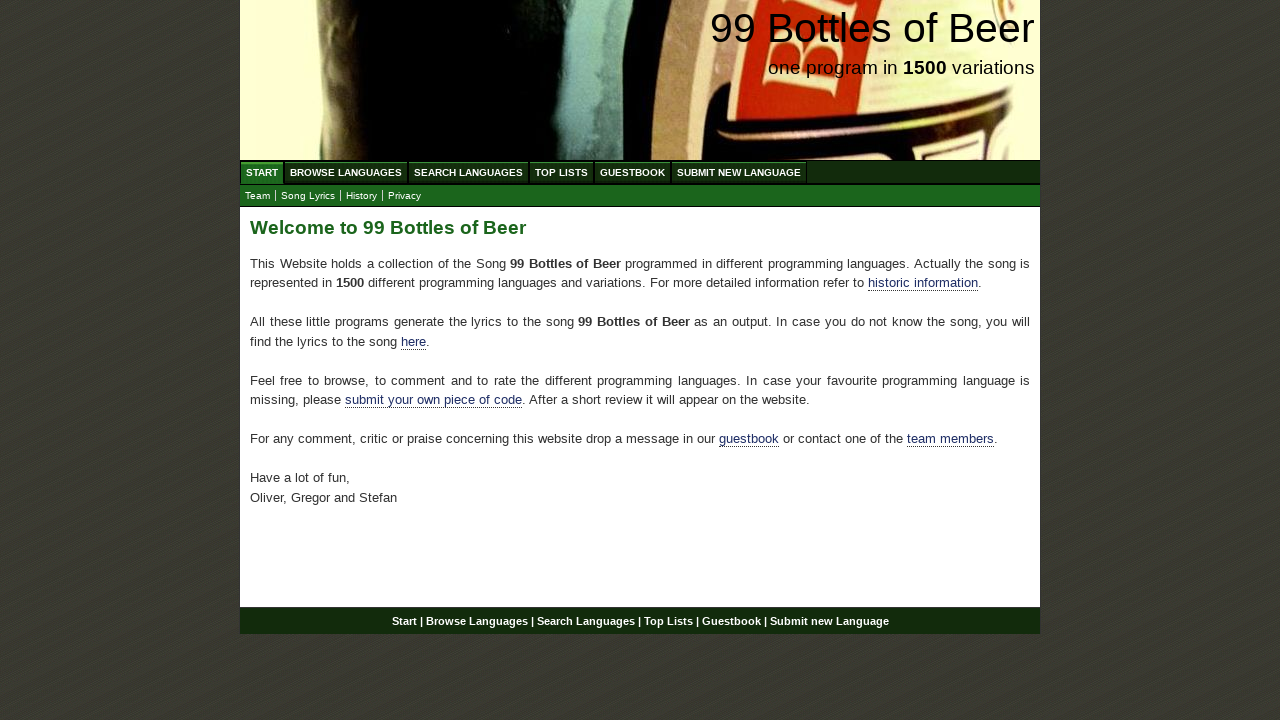

Clicked Browse Languages menu at (346, 172) on xpath=//ul[@id='menu']/li//a[@href='/abc.html']
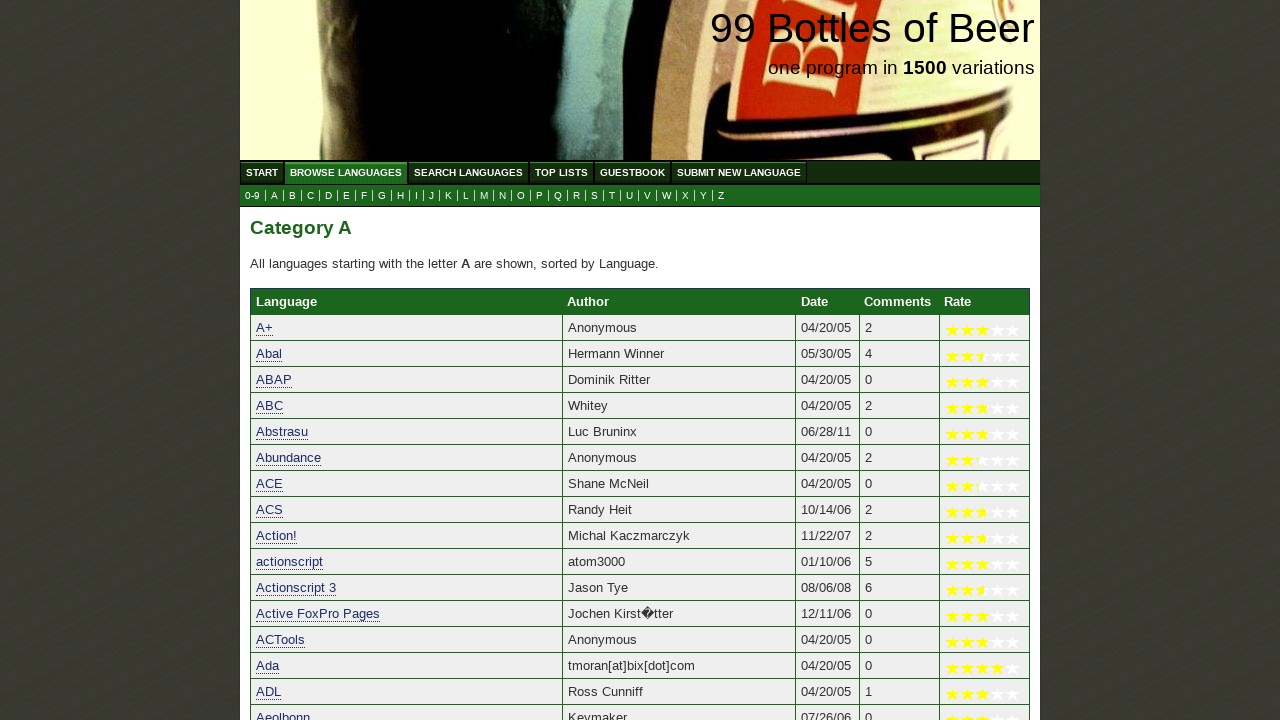

Clicked Z submenu to filter languages starting with Z at (721, 196) on xpath=//ul[@id='submenu']/li//a[contains(text(), 'Z')]
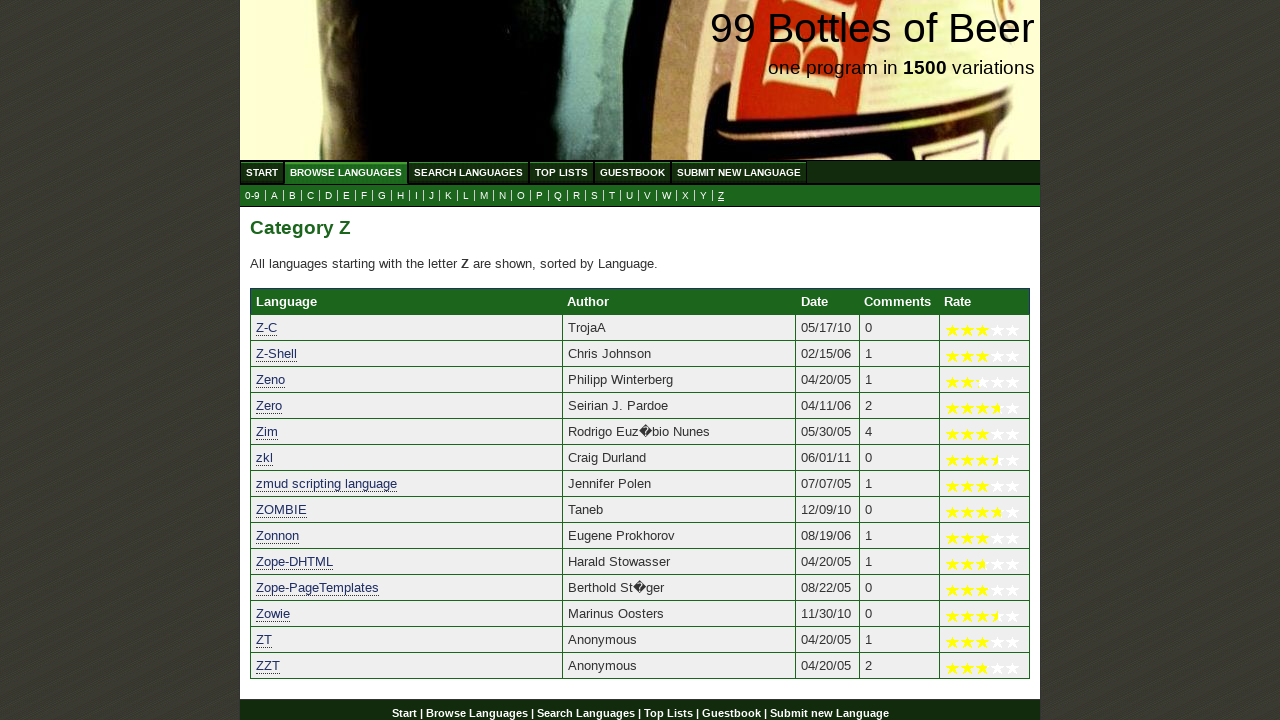

Languages list loaded and displaying entries starting with Z
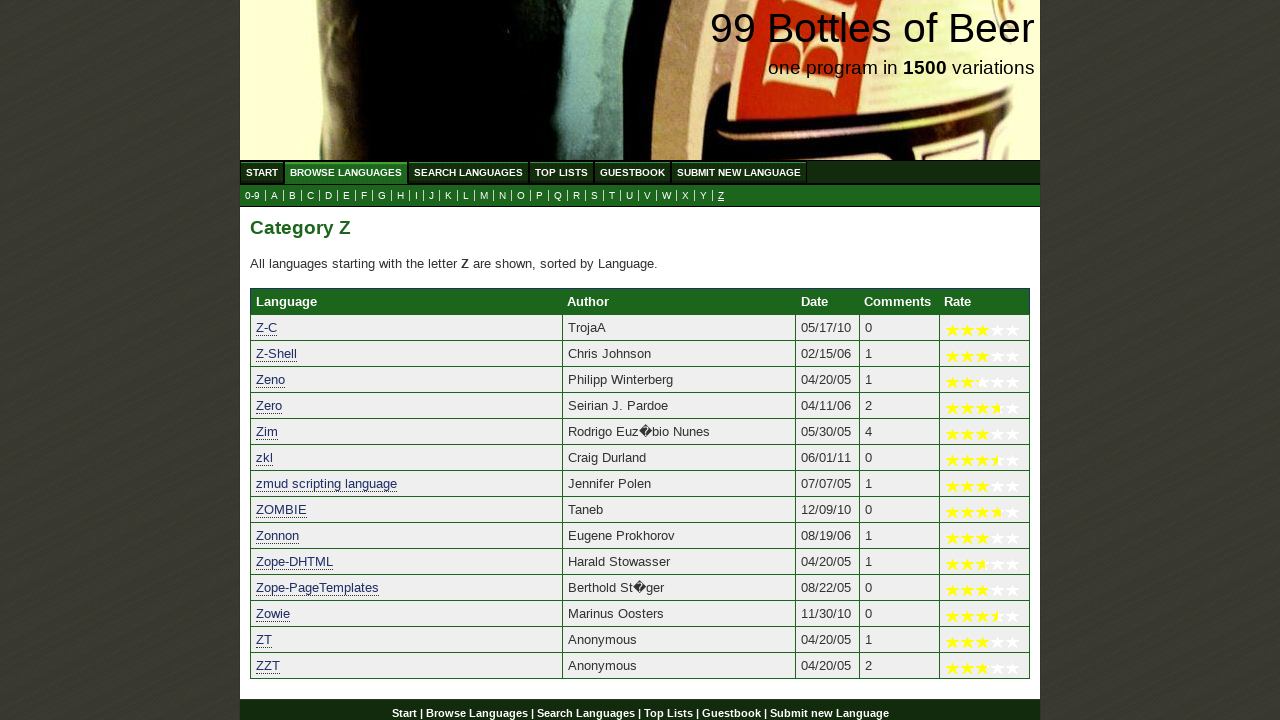

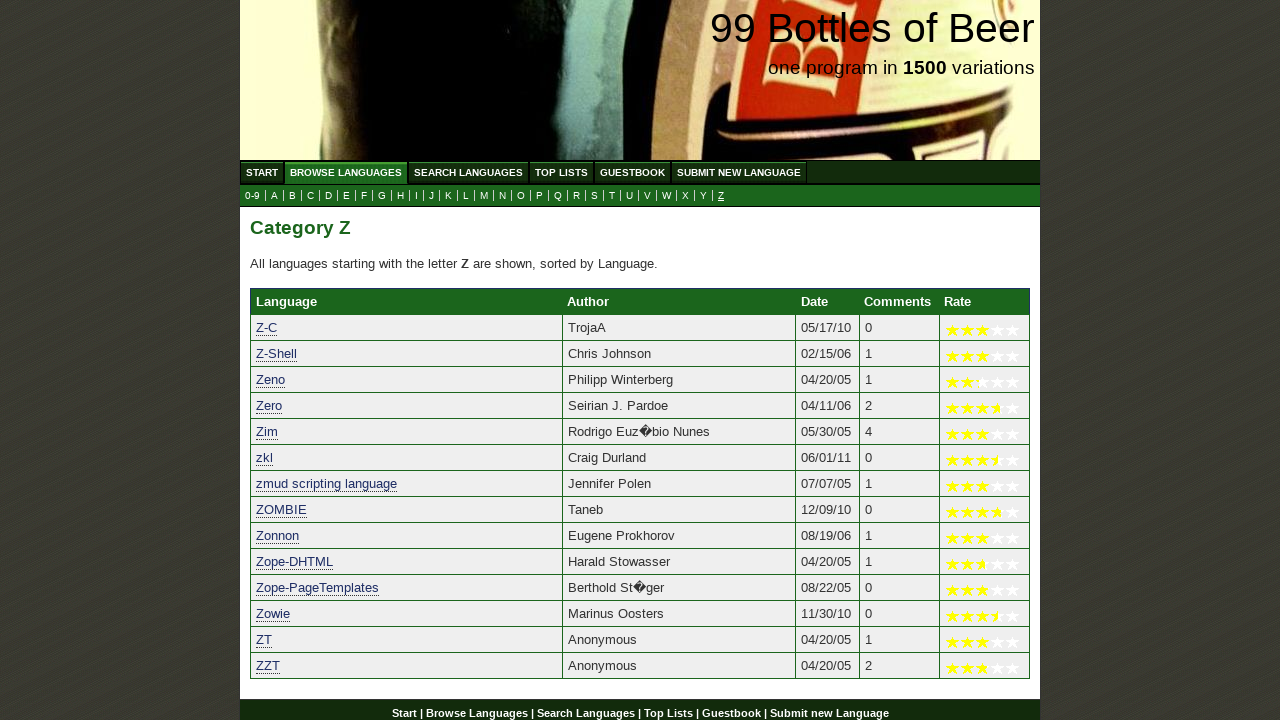